Tests dynamic content loading by clicking a start button and waiting for hidden content to become visible

Starting URL: https://the-internet.herokuapp.com/dynamic_loading/1

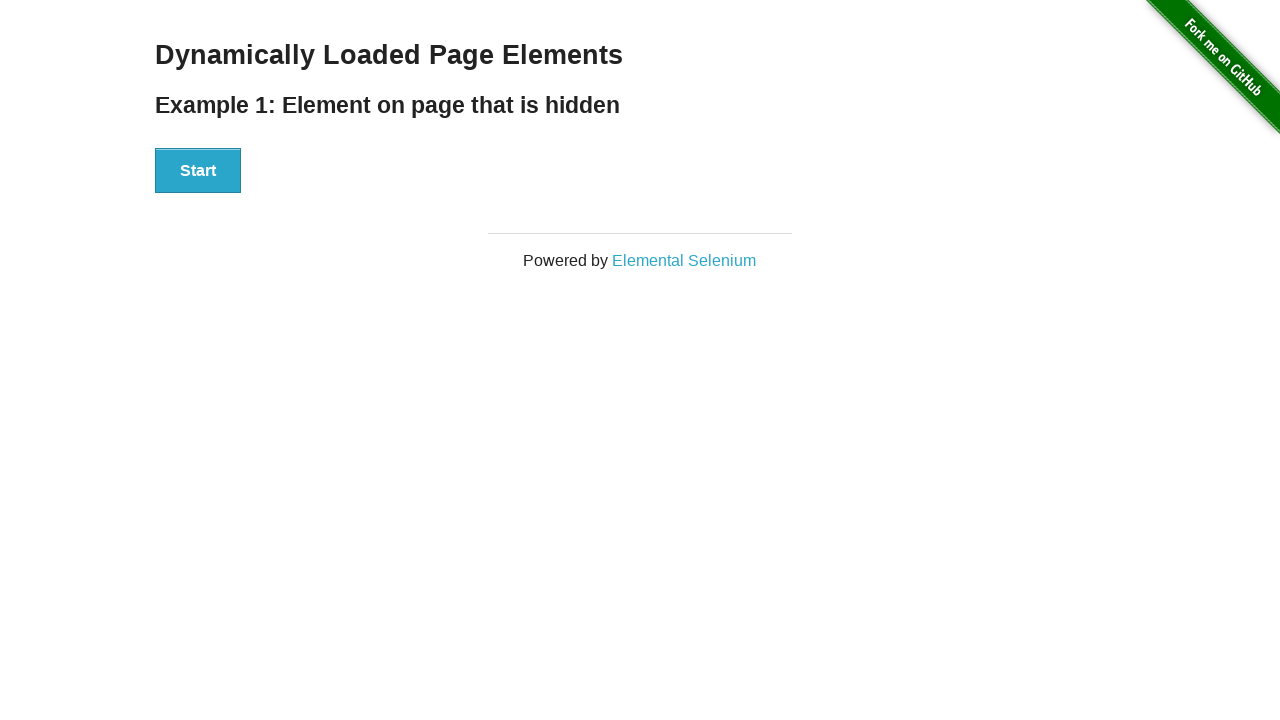

Navigated to dynamic loading test page
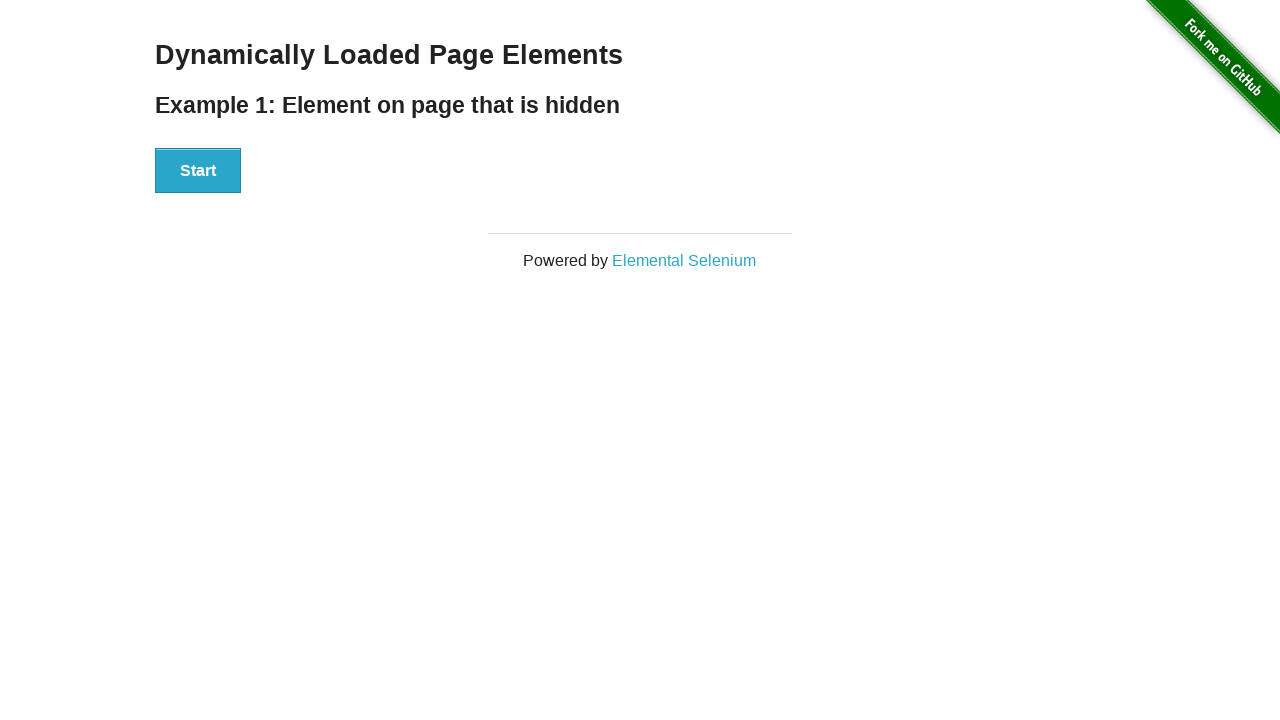

Clicked start button to trigger dynamic content loading at (198, 171) on #start button
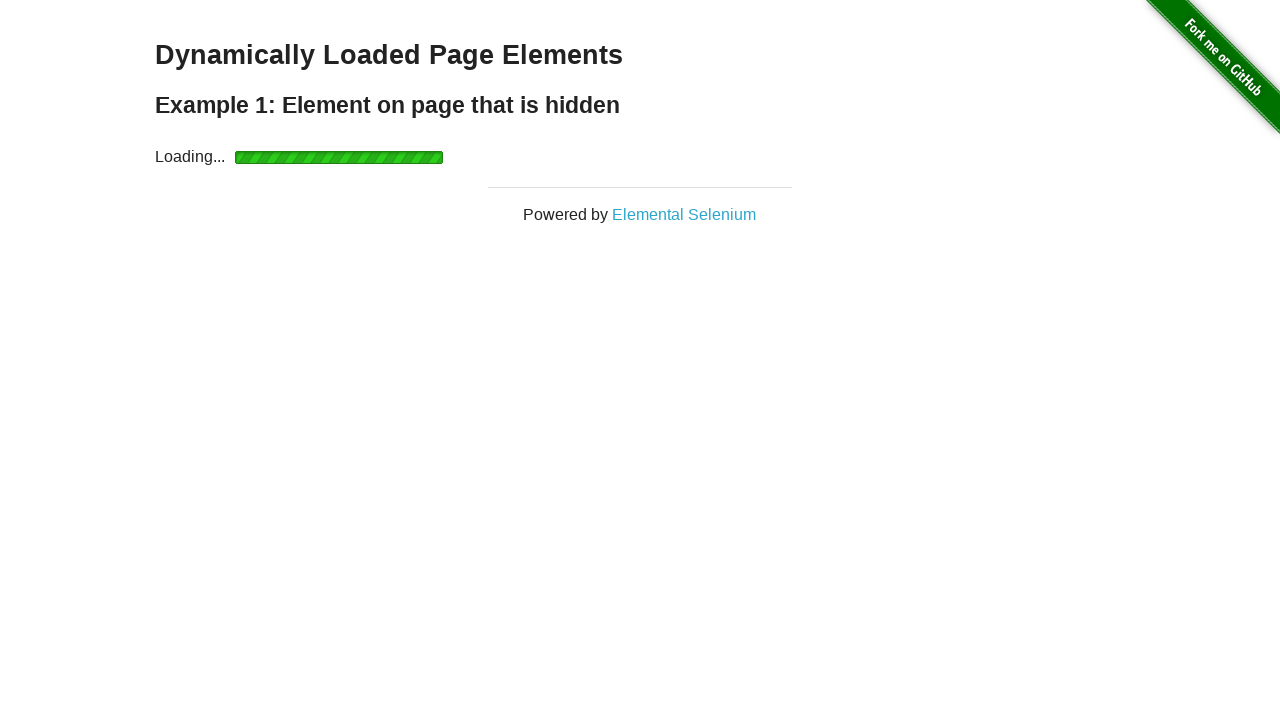

Hidden content became visible after waiting
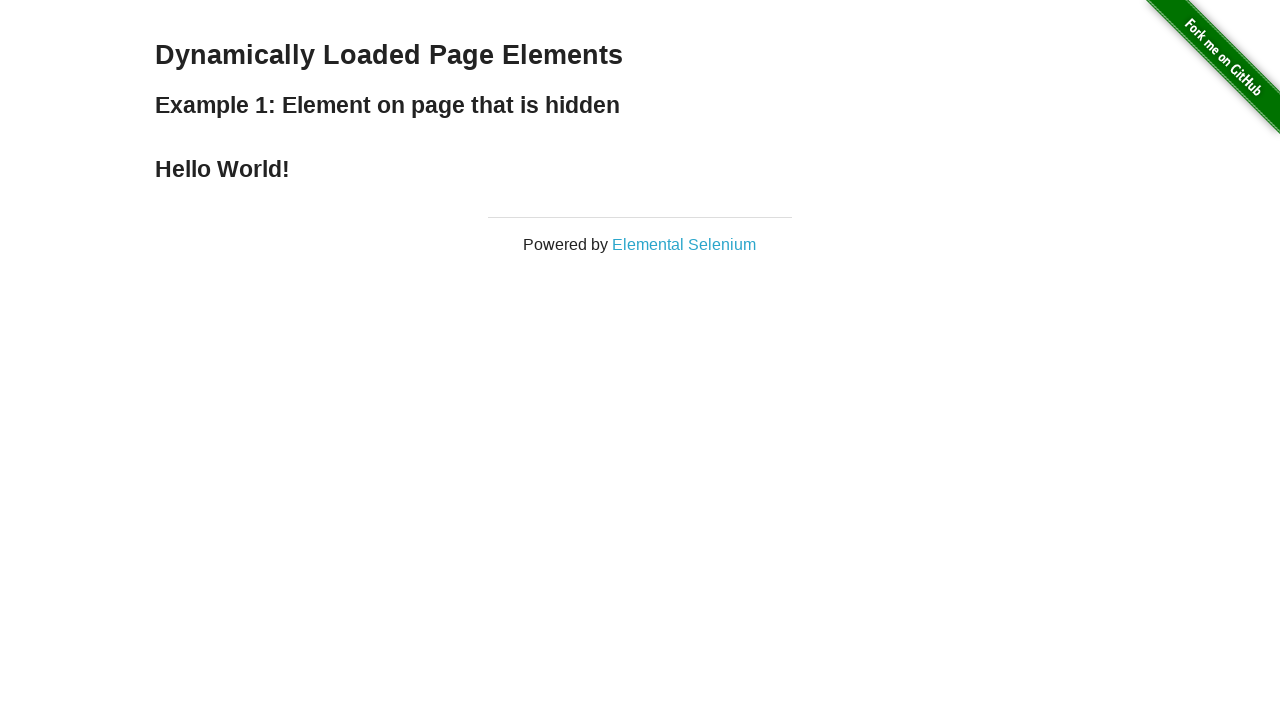

Retrieved text from dynamically loaded element: '
    Hello World!
  '
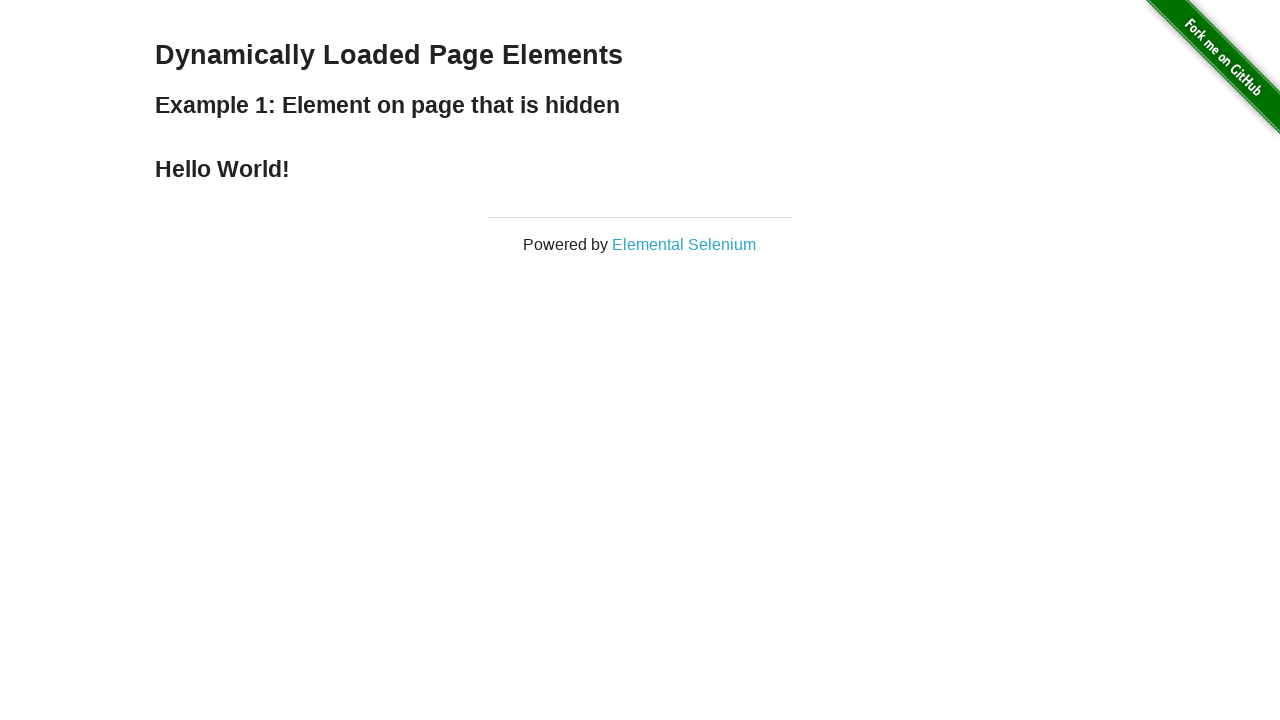

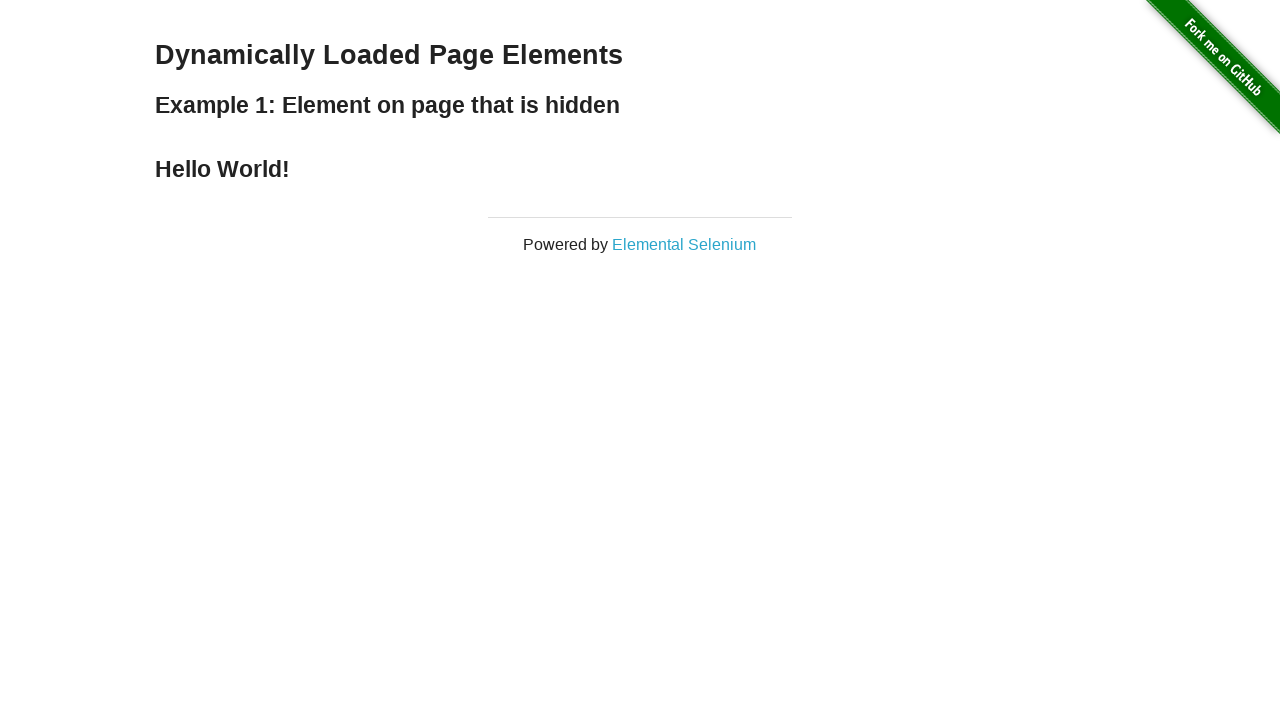